Tests form input by filling the first name field with a different test string

Starting URL: http://only-testing-blog.blogspot.in/2013/11/new-test.html

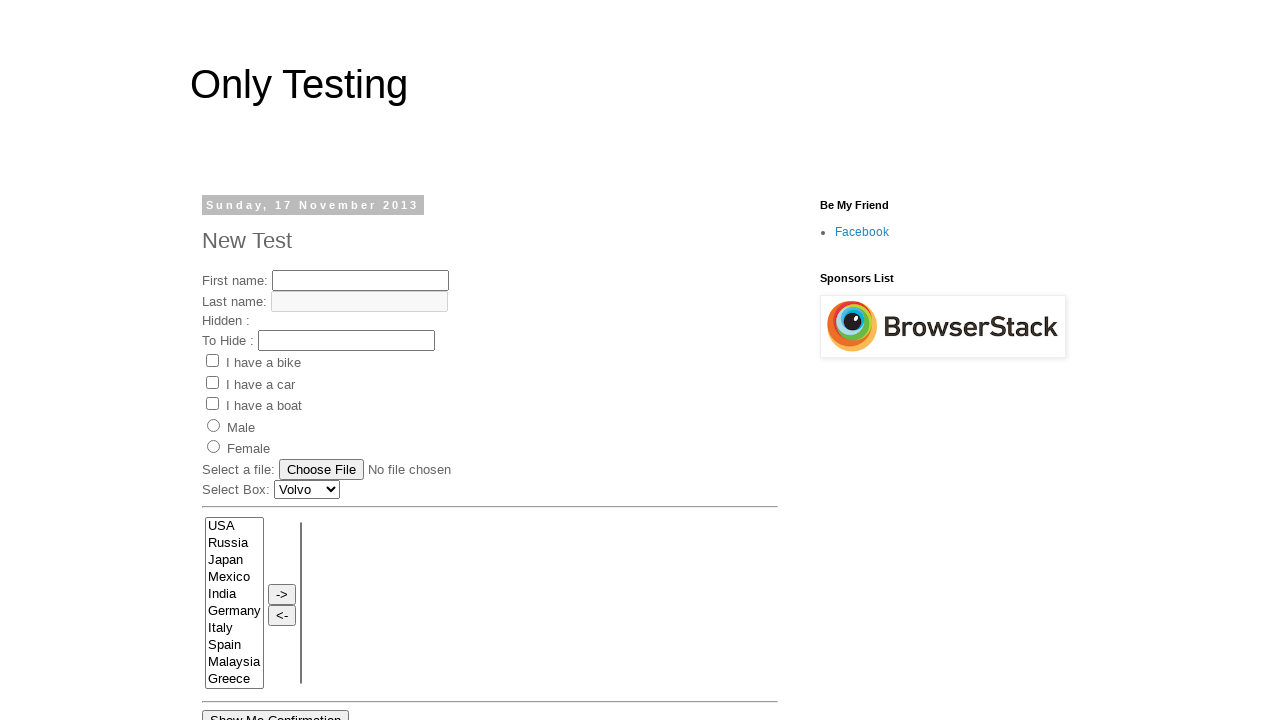

Navigated to test form page
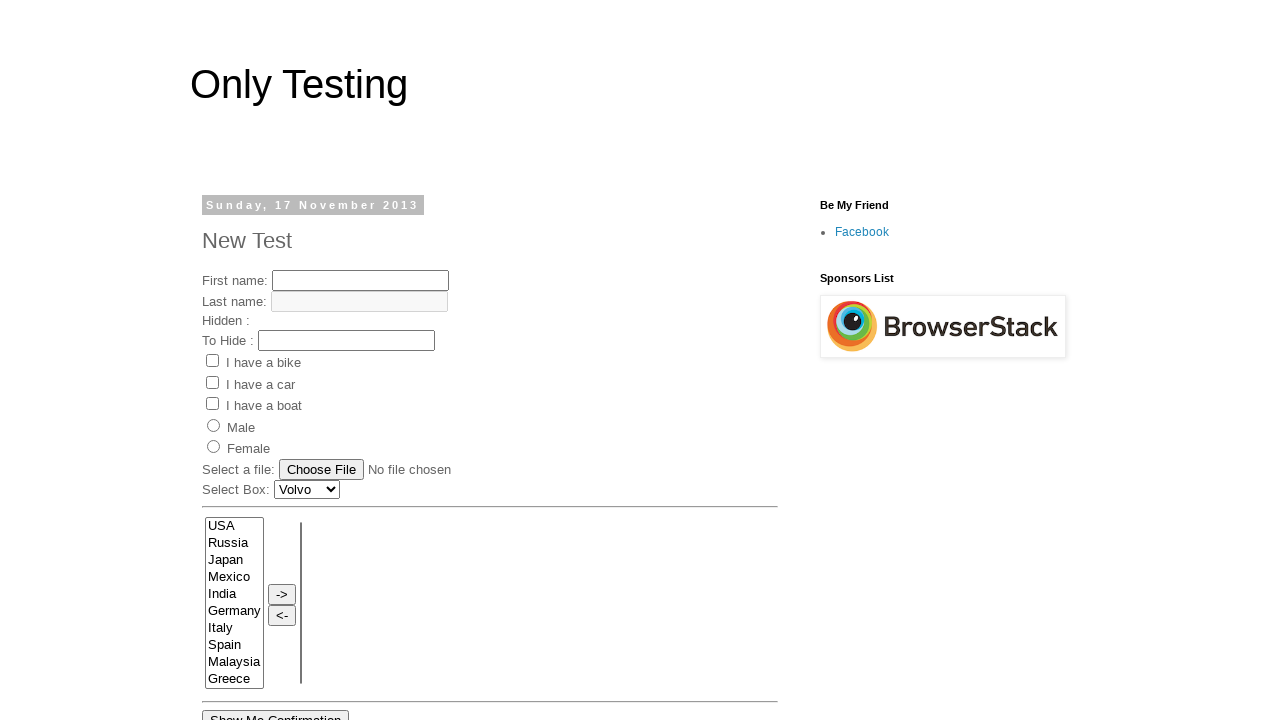

Filled first name field with 'junittest2 class-test2' on input[name='fname']
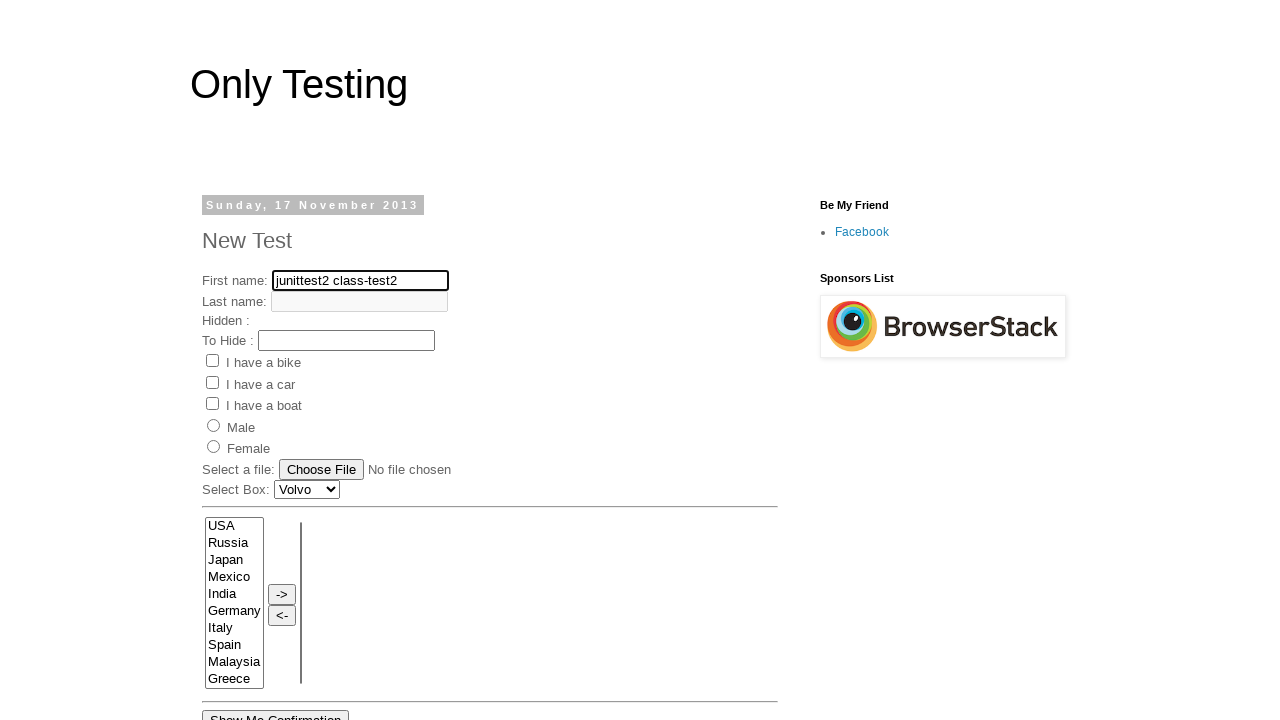

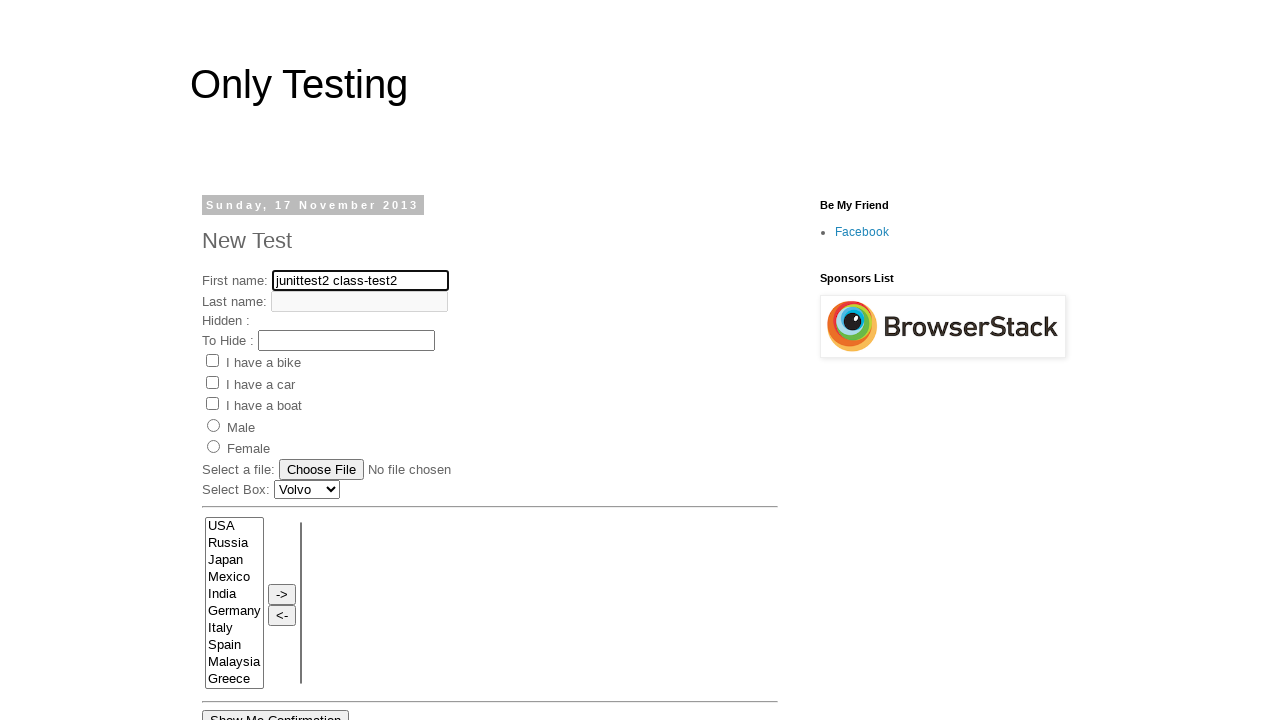